Navigates to the Aston Martin homepage and waits for the page to load completely.

Starting URL: https://www.astonmartin.com/en

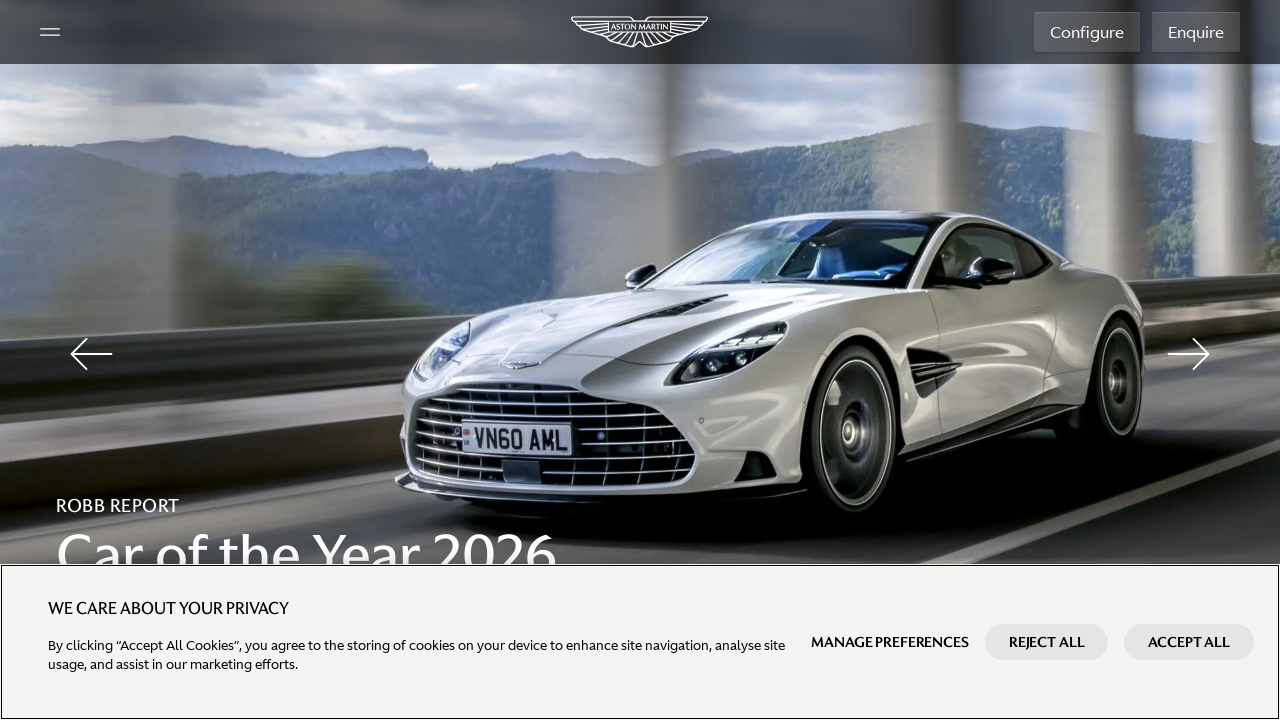

Navigated to Aston Martin homepage
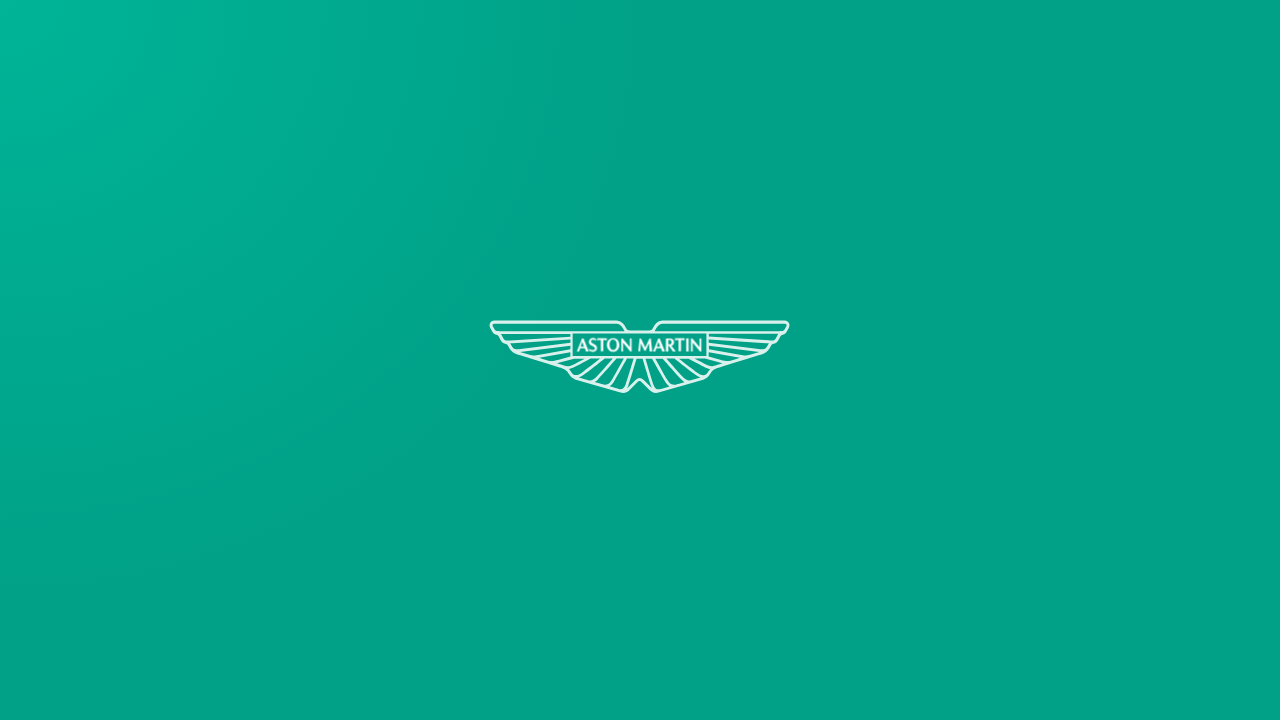

Page fully loaded - network idle state reached
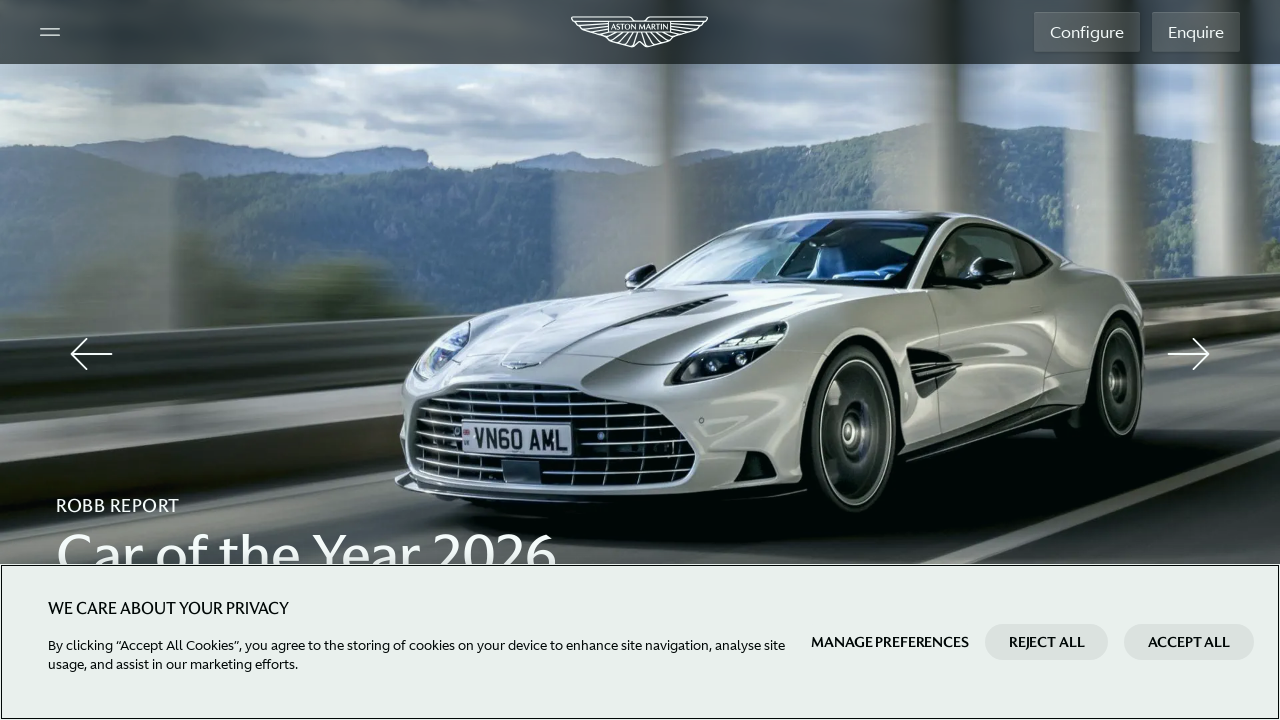

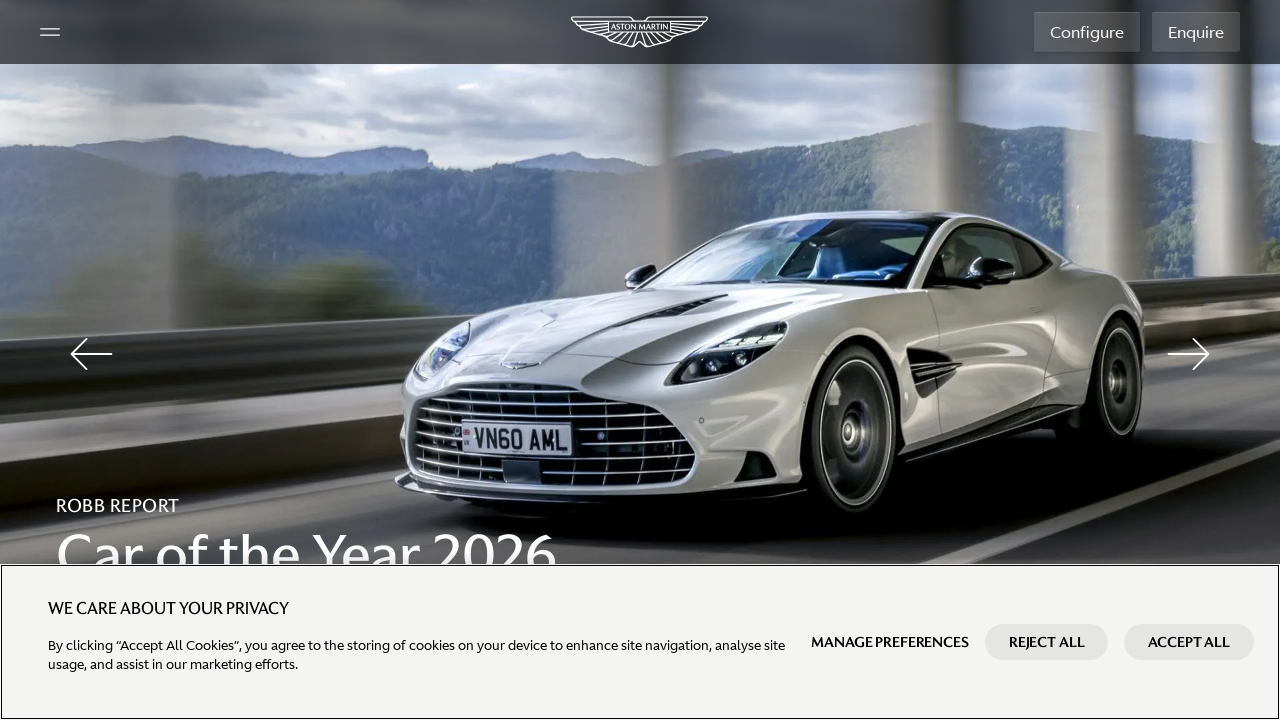